Tests opening multiple links in new tabs by clicking on footer column links while holding Ctrl, then iterates through all opened tabs

Starting URL: http://qaclickacademy.com/practice.php

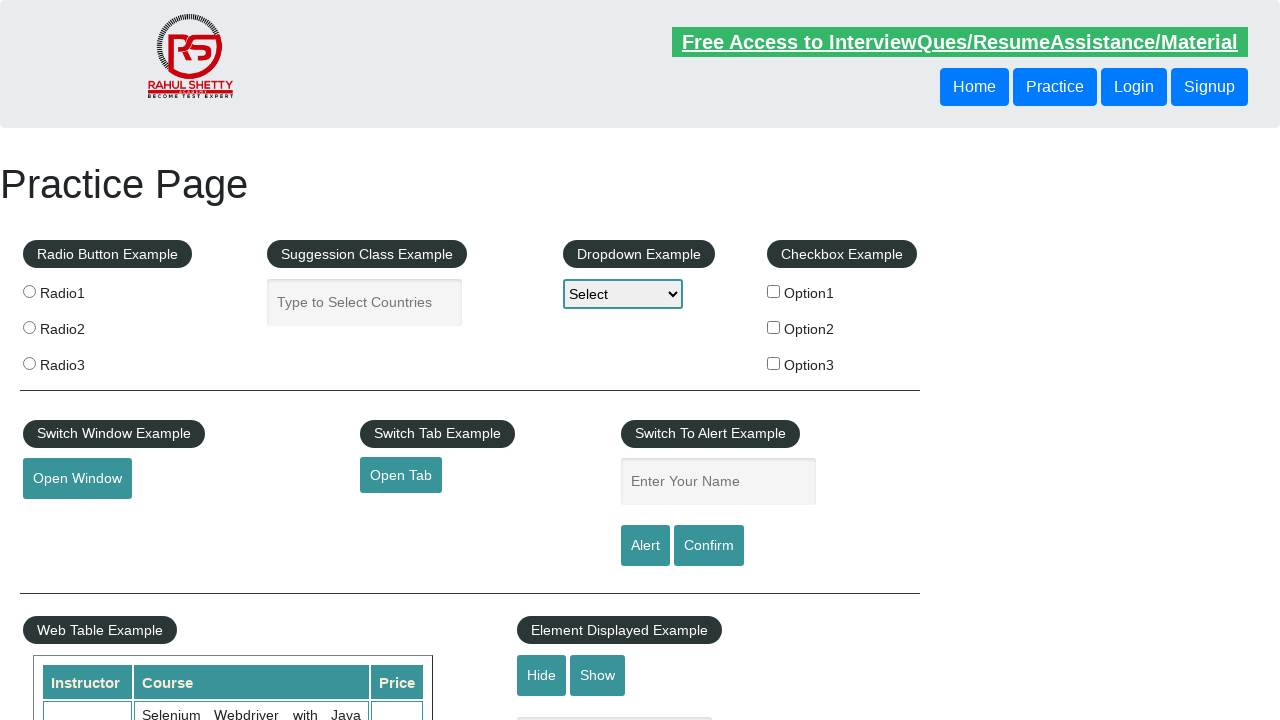

Located footer element with id 'gf-BIG'
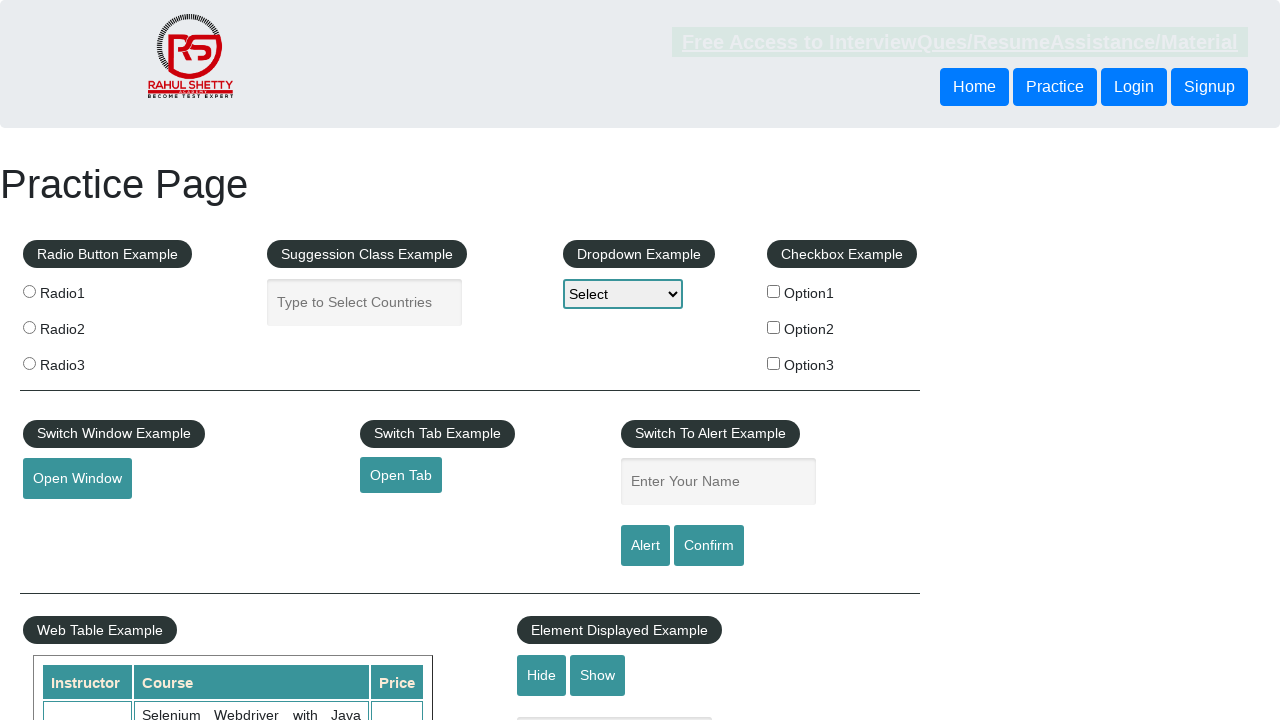

Located first column of links in footer table
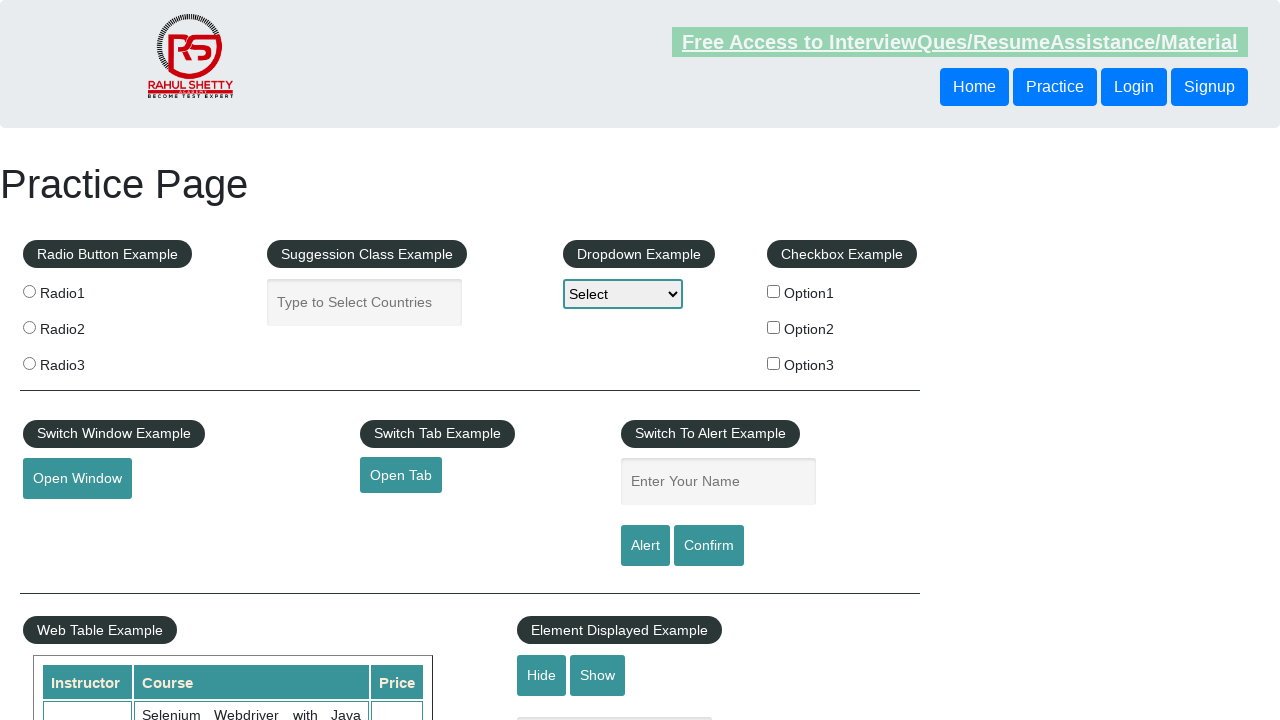

Located all links in the footer column
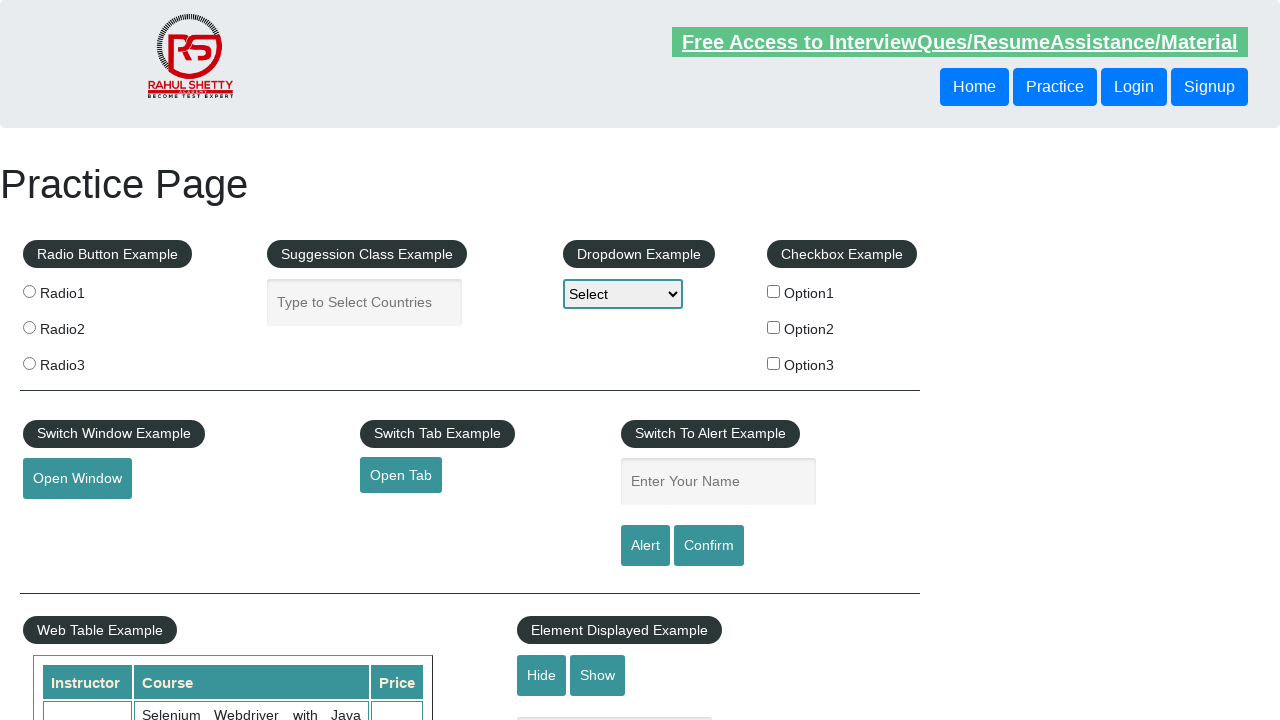

Counted 5 total links in footer column
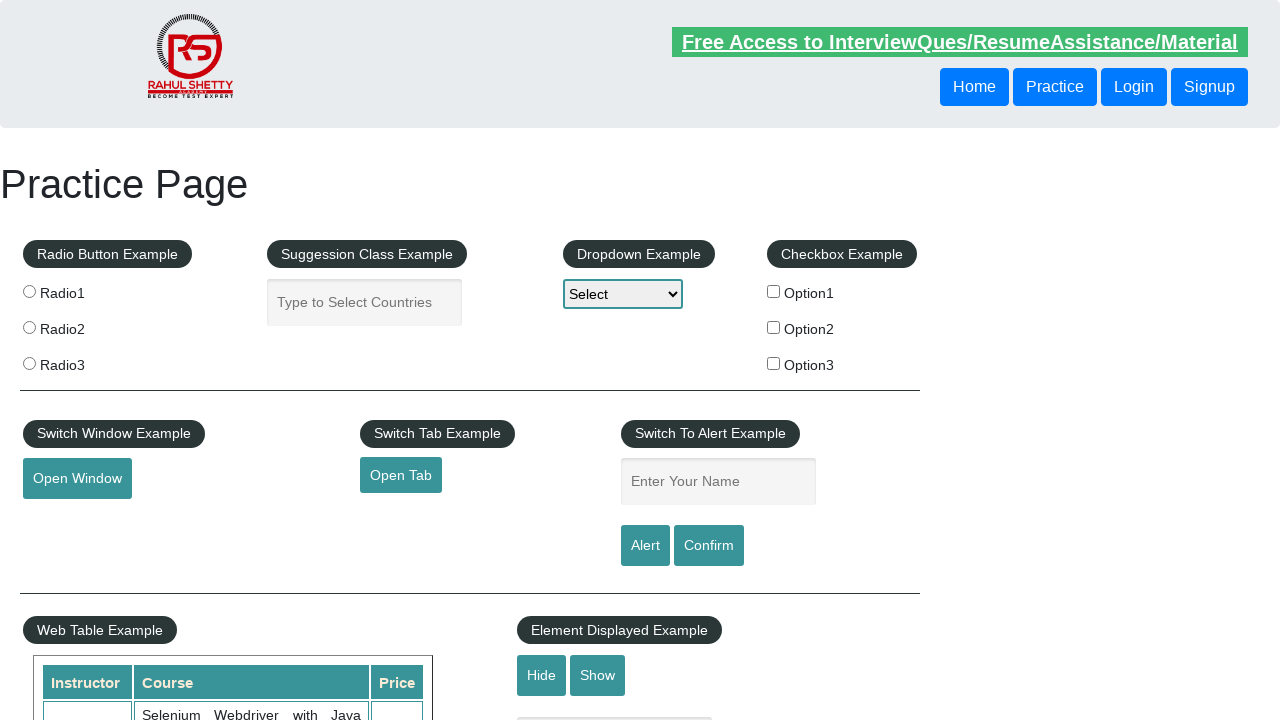

Clicked footer link 1 with Ctrl to open in new tab at (68, 520) on #gf-BIG >> xpath=//table/tbody/tr/td[1]/ul >> a >> nth=1
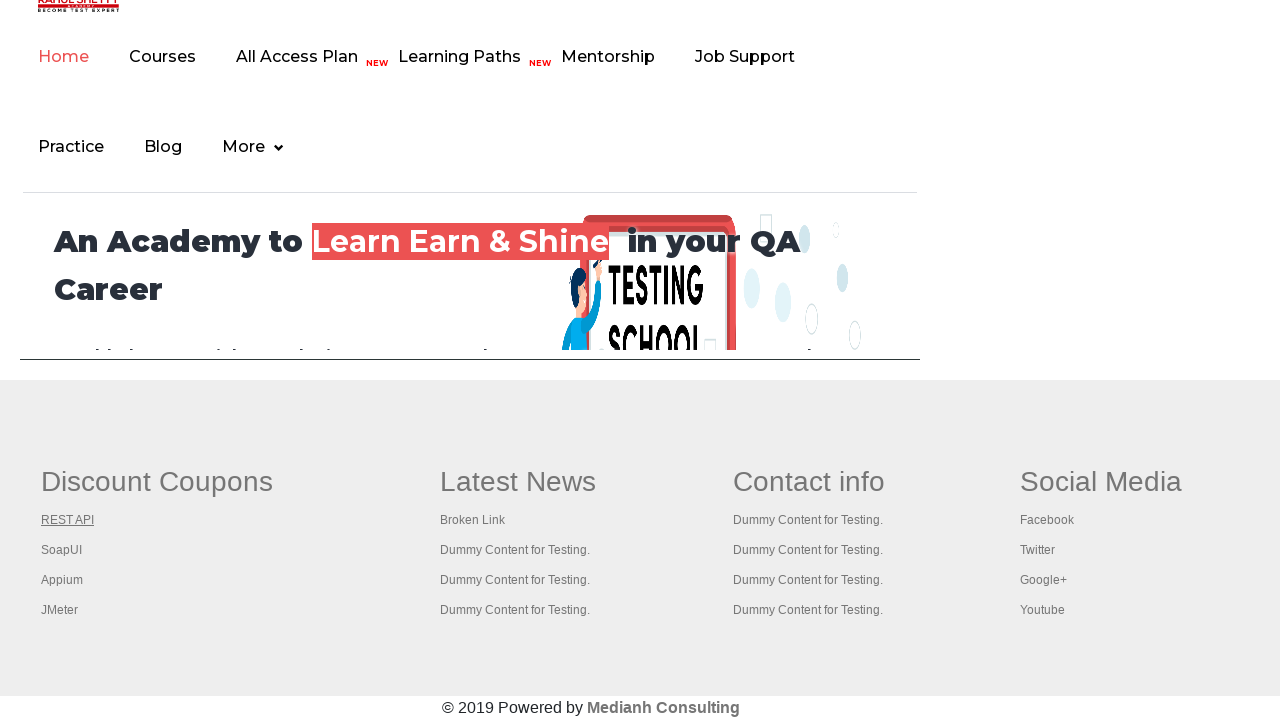

Waited 2 seconds for new tab to load
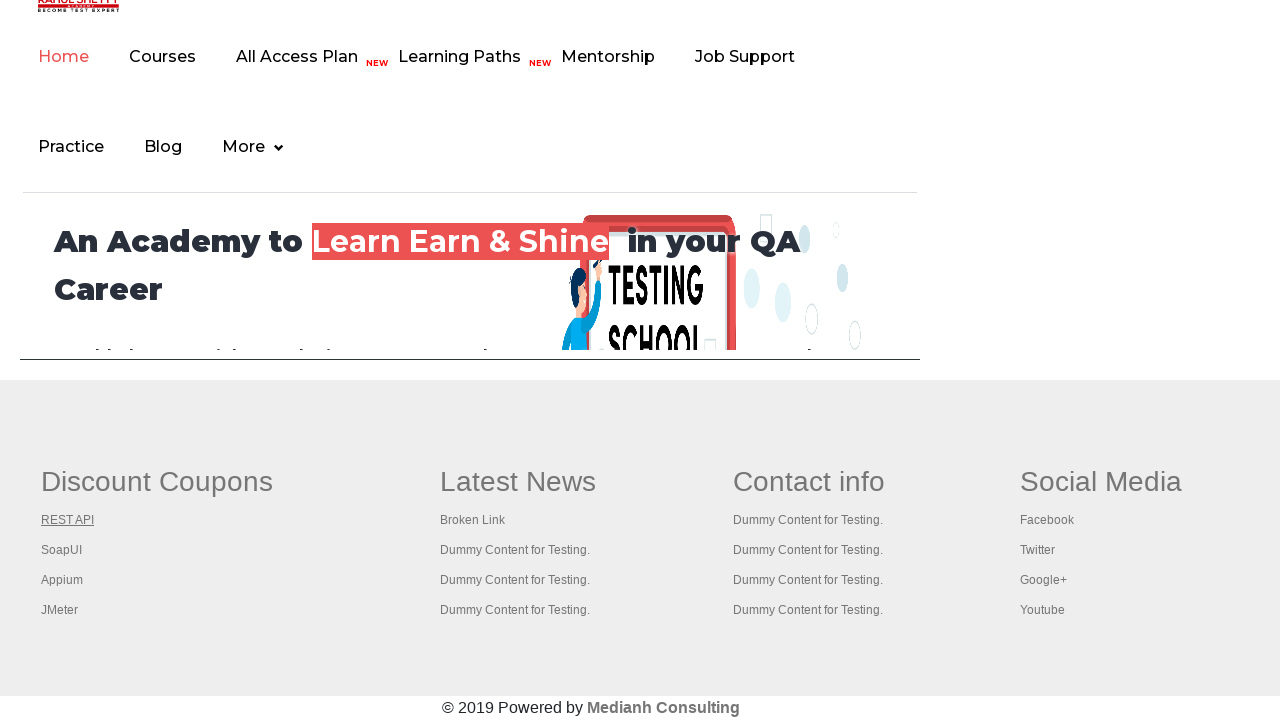

Clicked footer link 2 with Ctrl to open in new tab at (62, 550) on #gf-BIG >> xpath=//table/tbody/tr/td[1]/ul >> a >> nth=2
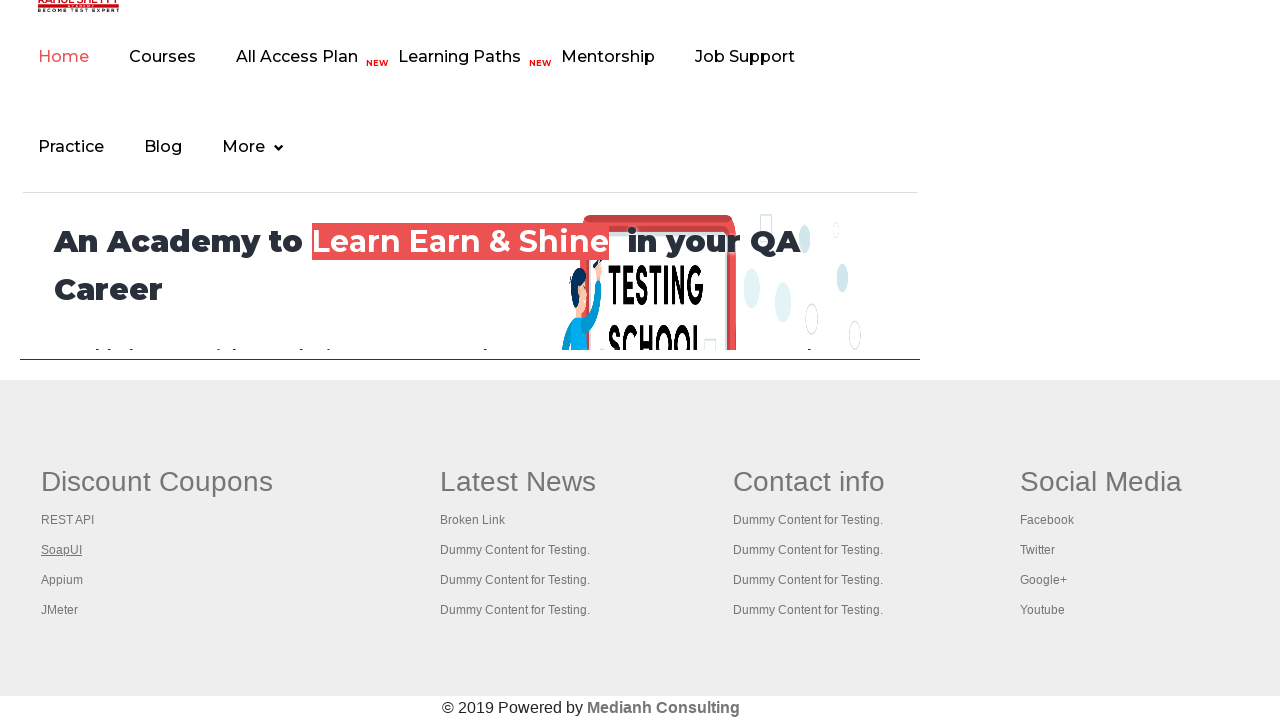

Waited 2 seconds for new tab to load
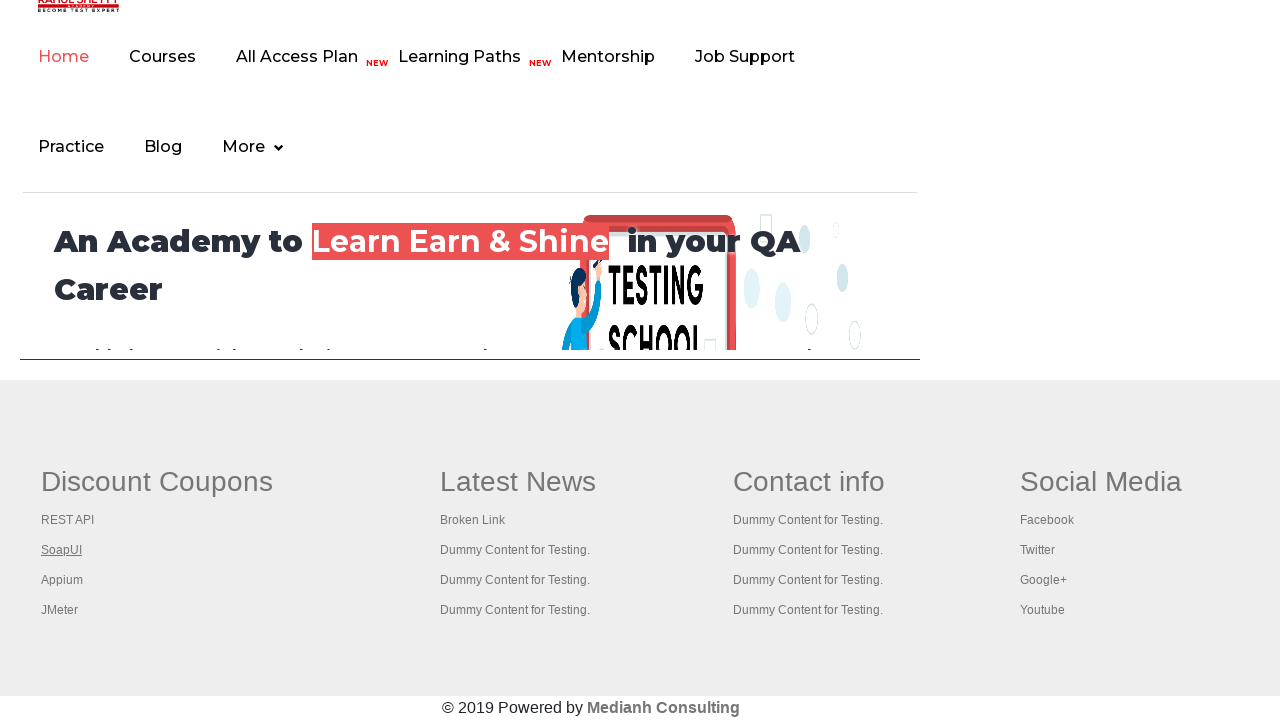

Clicked footer link 3 with Ctrl to open in new tab at (62, 580) on #gf-BIG >> xpath=//table/tbody/tr/td[1]/ul >> a >> nth=3
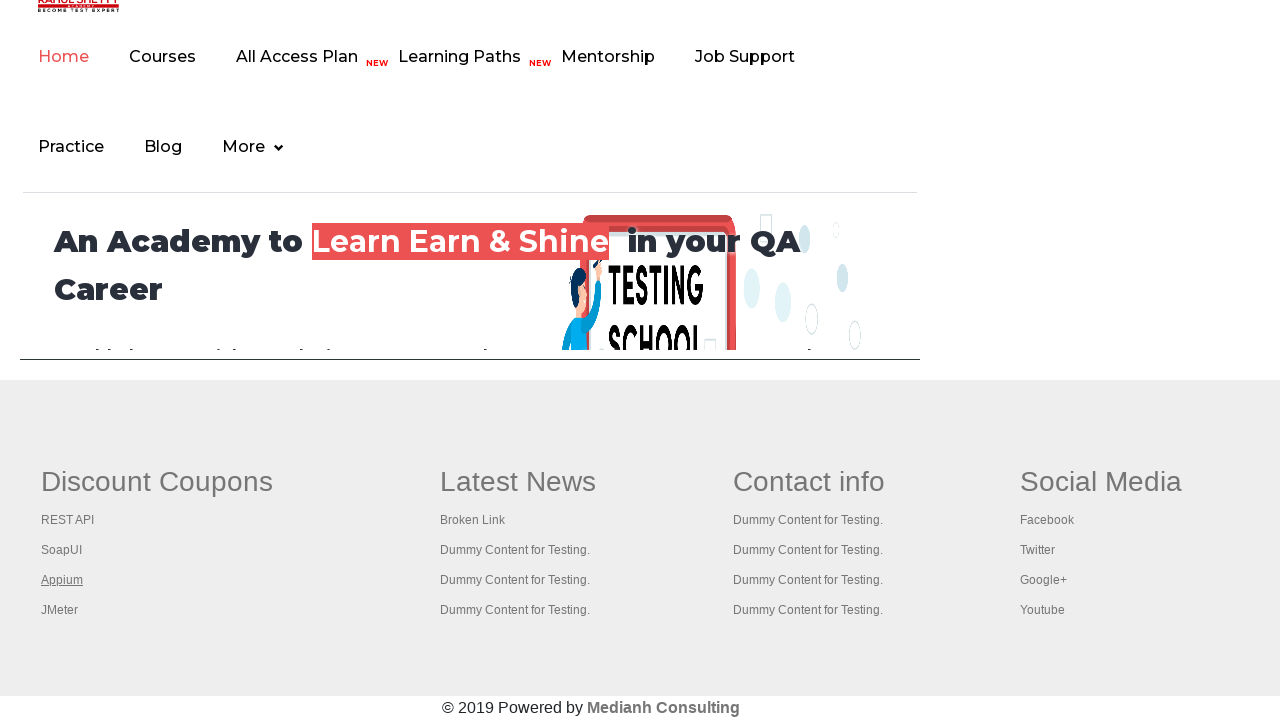

Waited 2 seconds for new tab to load
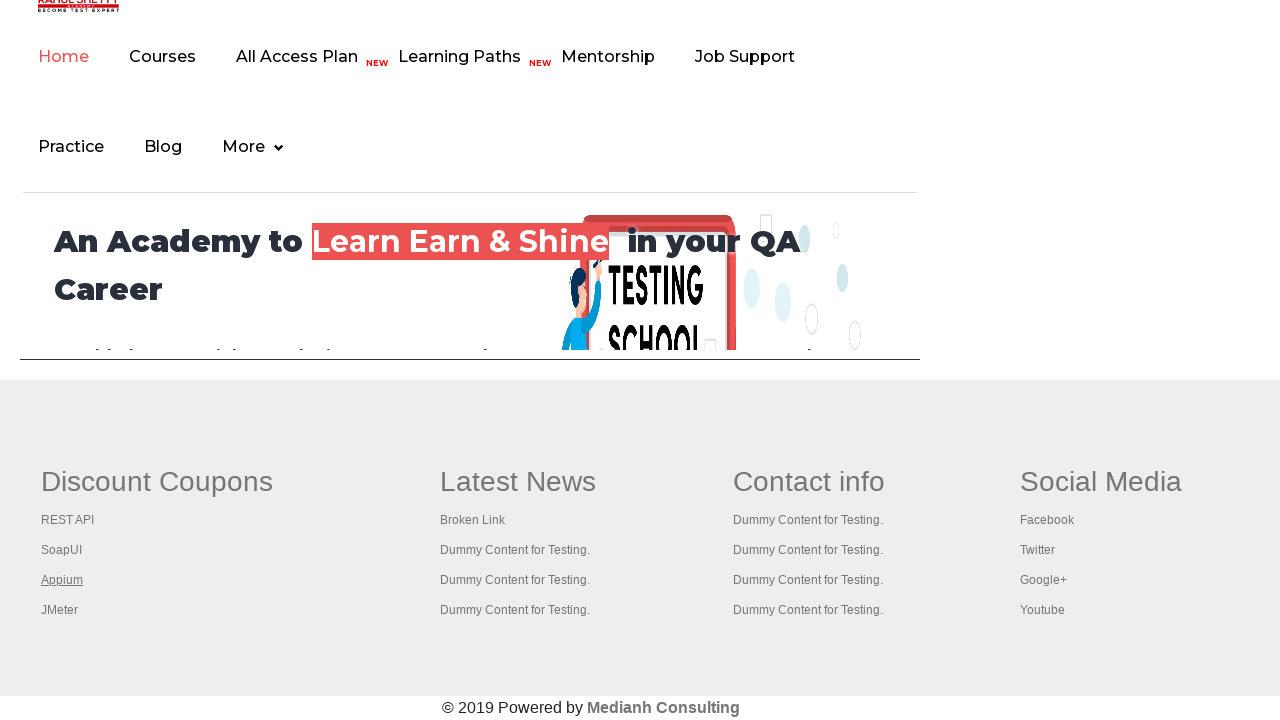

Clicked footer link 4 with Ctrl to open in new tab at (60, 610) on #gf-BIG >> xpath=//table/tbody/tr/td[1]/ul >> a >> nth=4
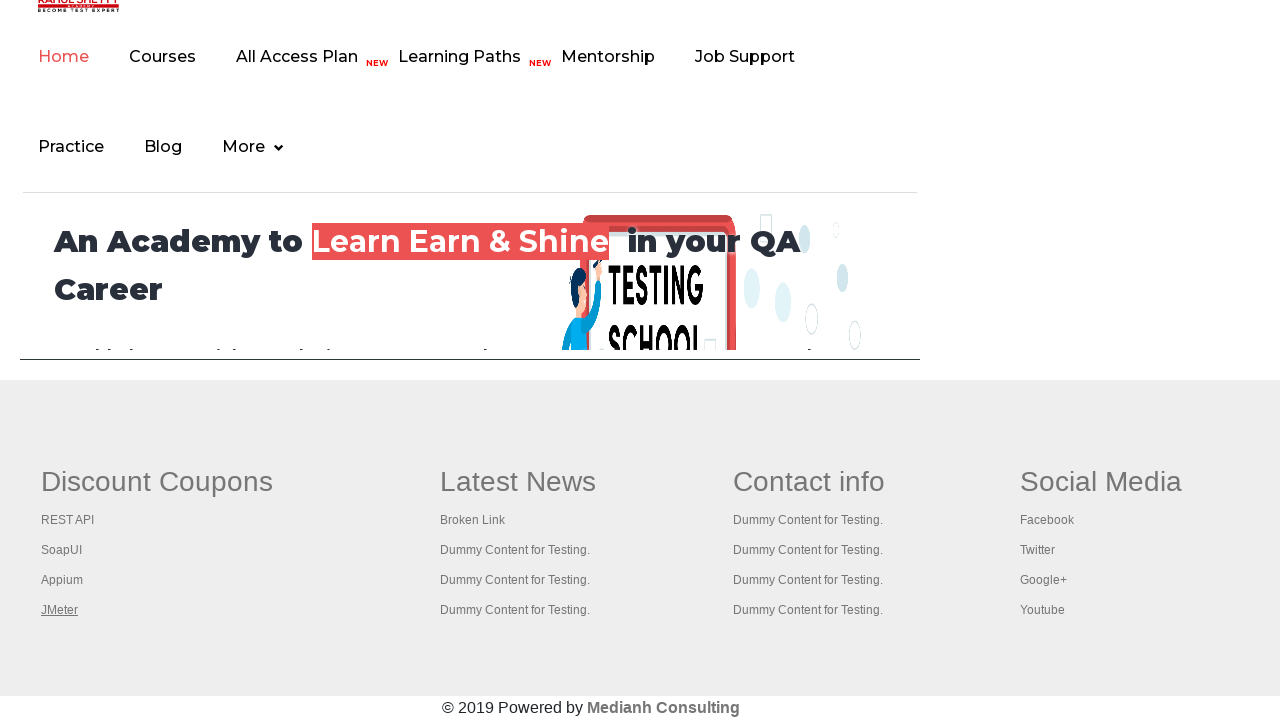

Waited 2 seconds for new tab to load
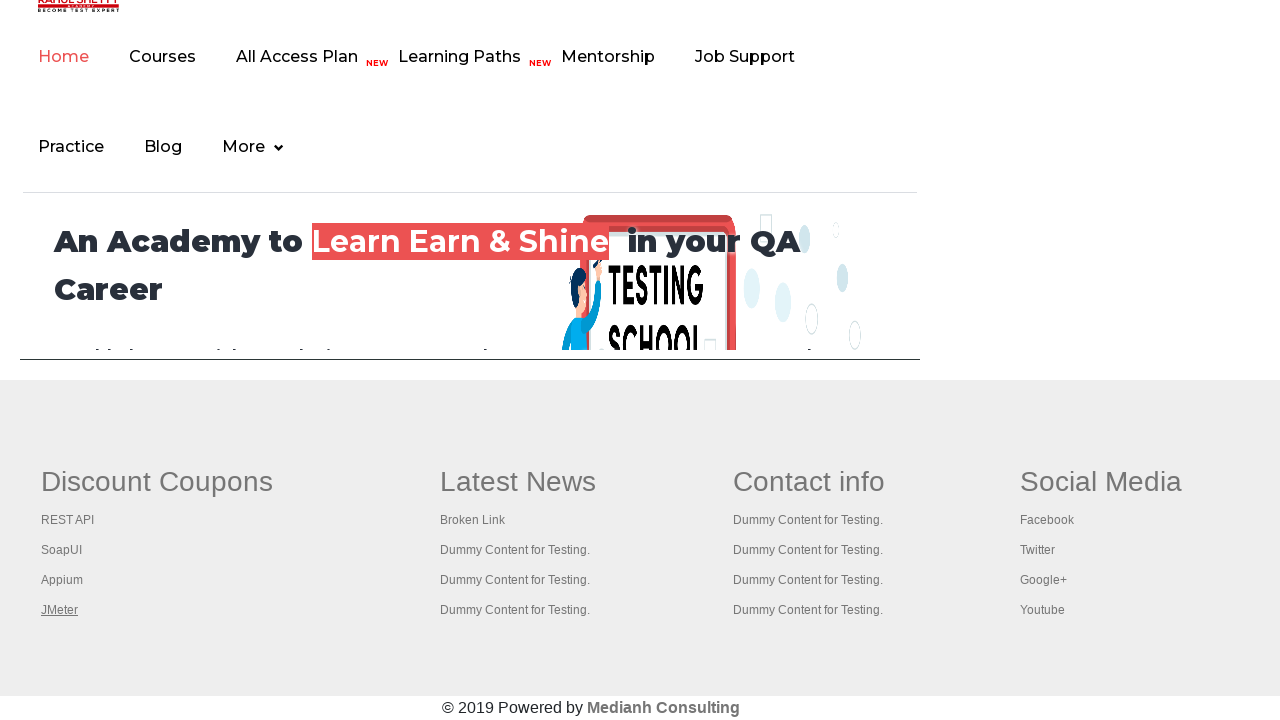

Retrieved all 5 opened tabs/pages
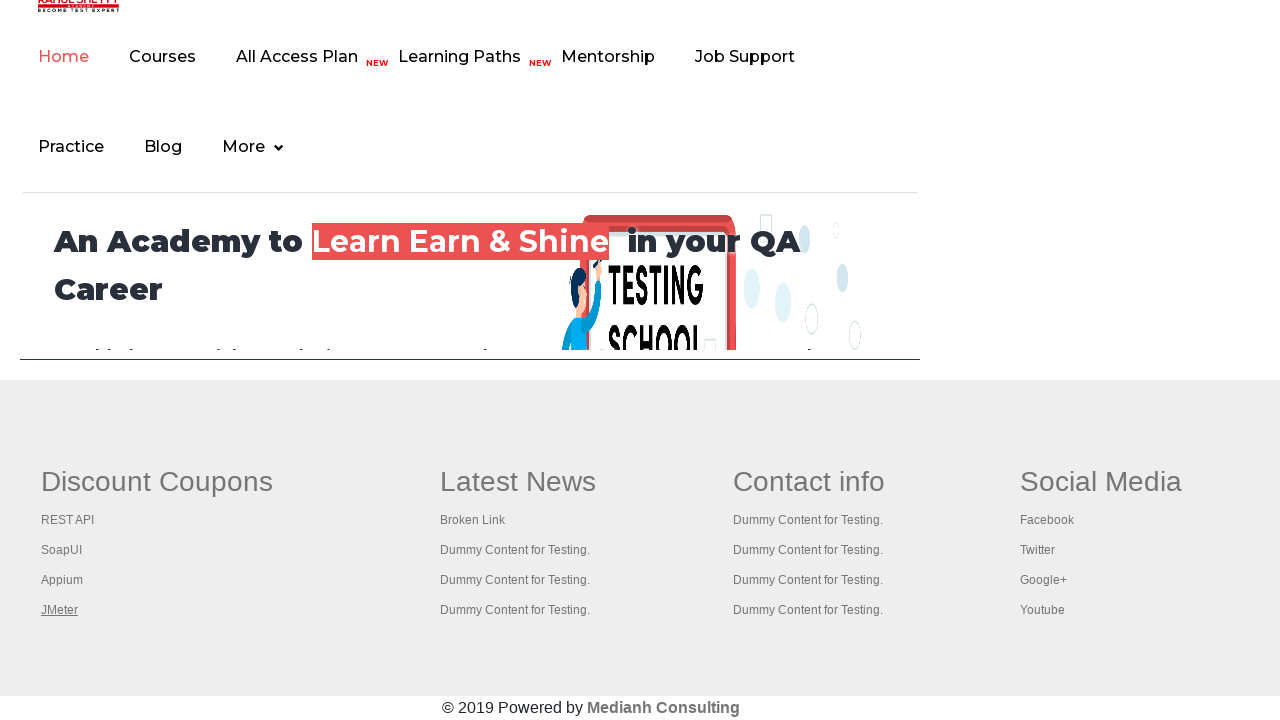

Switched to tab 1 and brought it to front
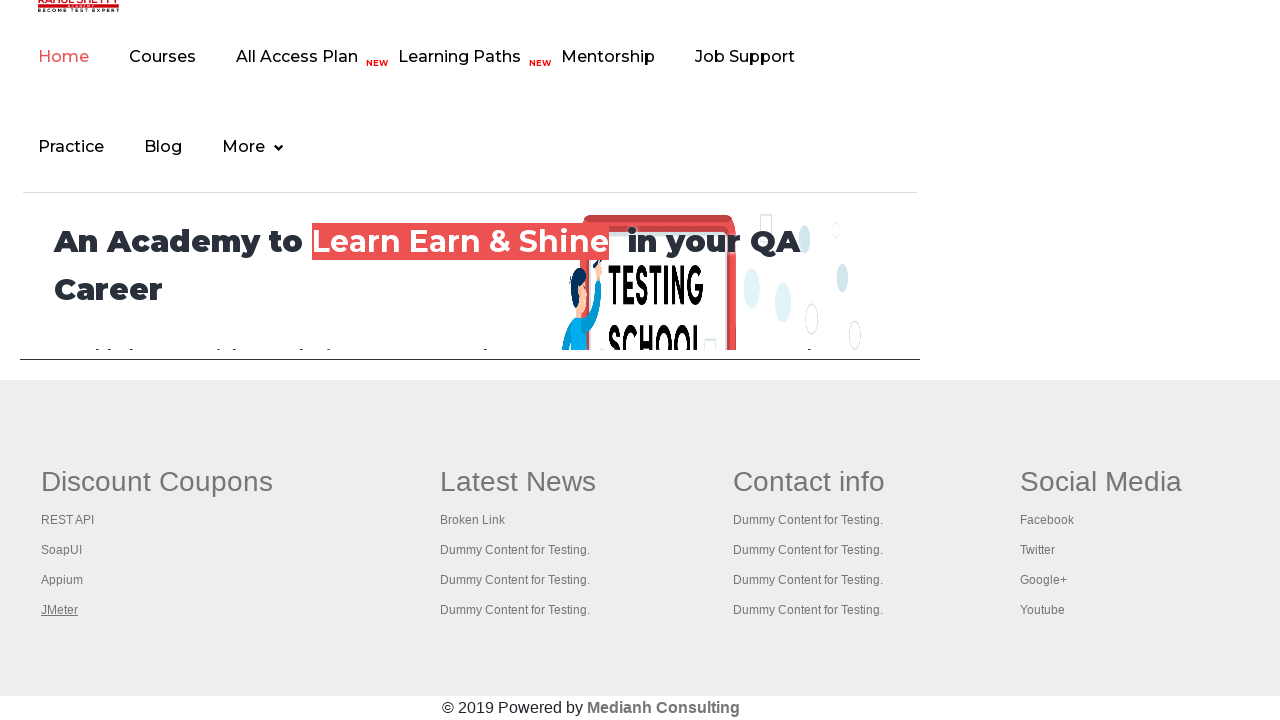

Tab 1 title: Practice Page
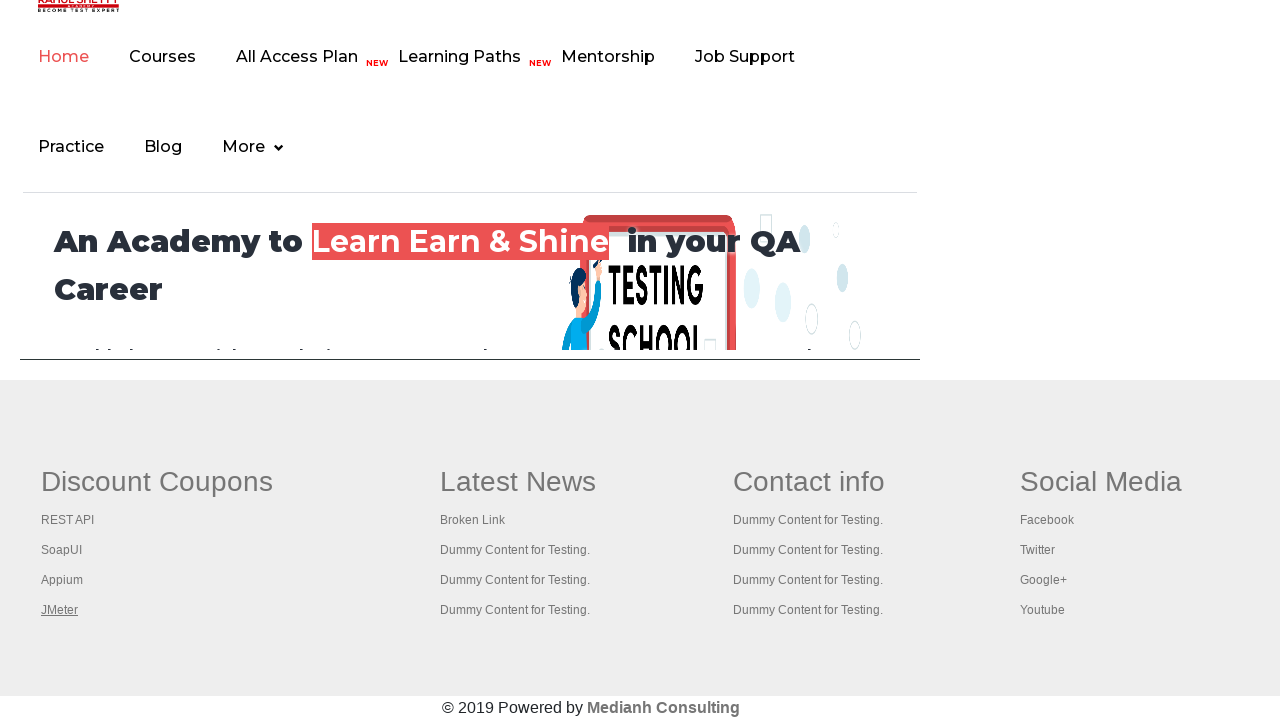

Switched to tab 2 and brought it to front
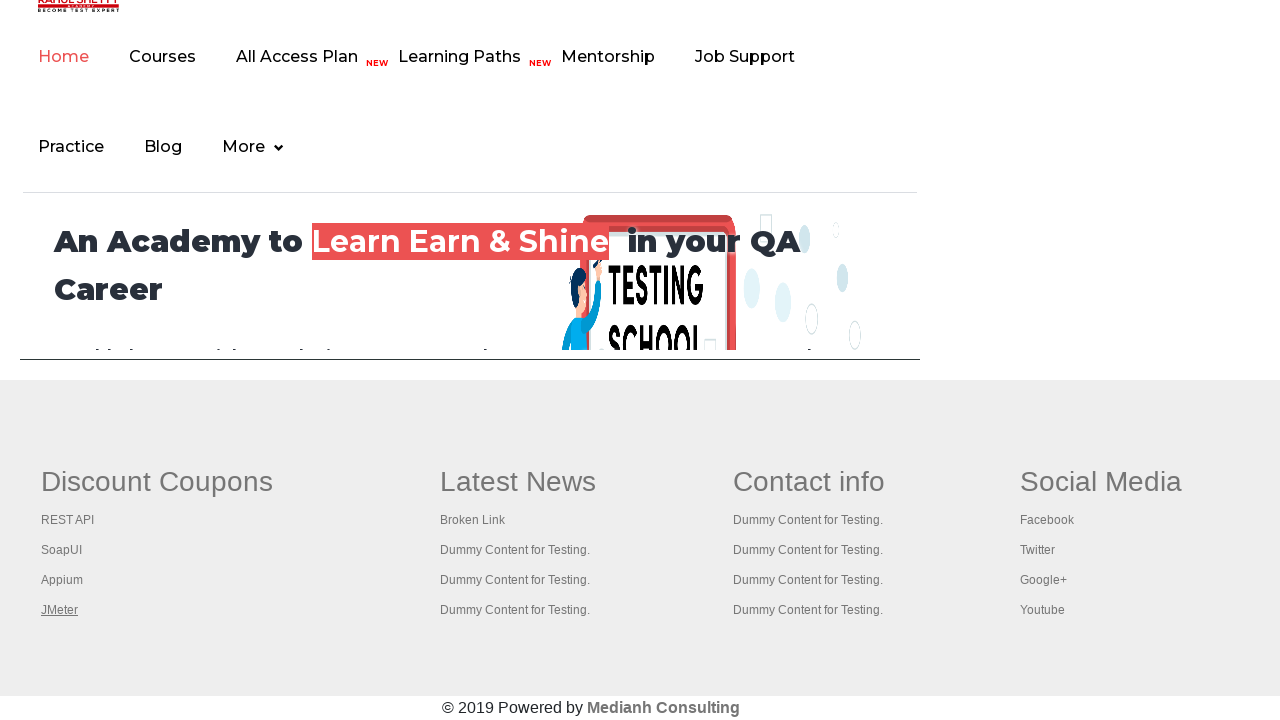

Tab 2 title: REST API Tutorial
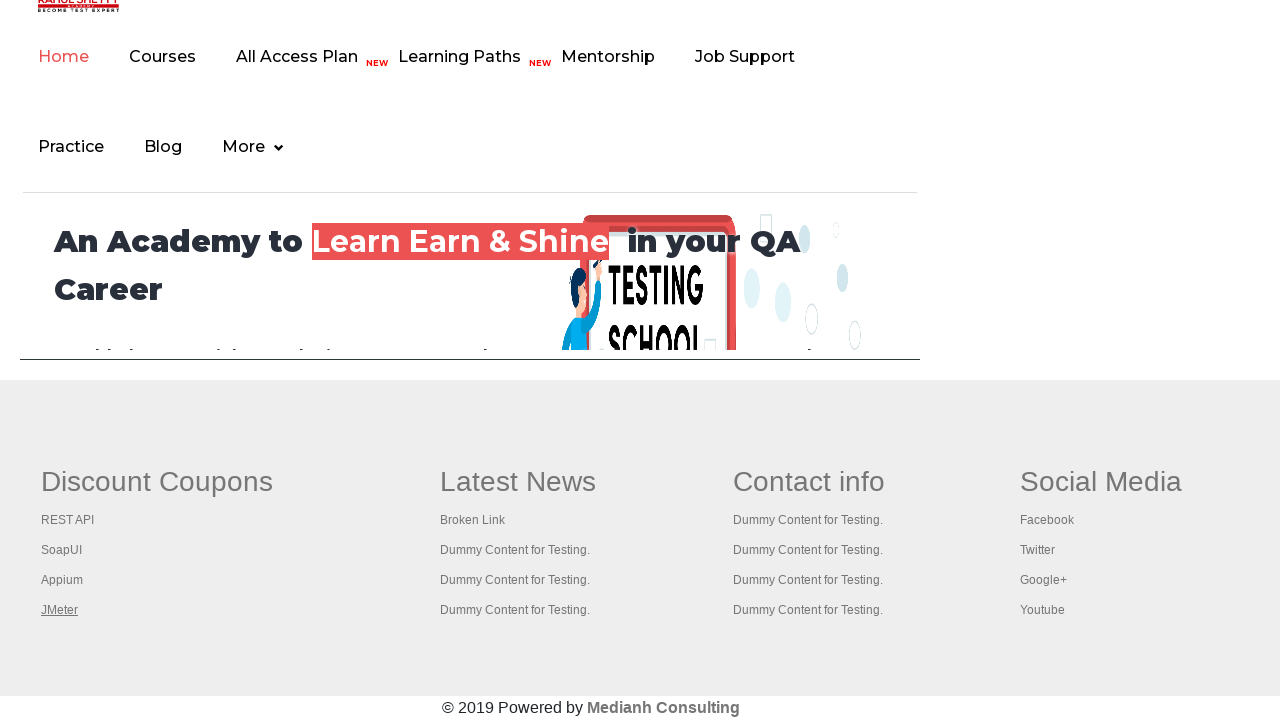

Switched to tab 3 and brought it to front
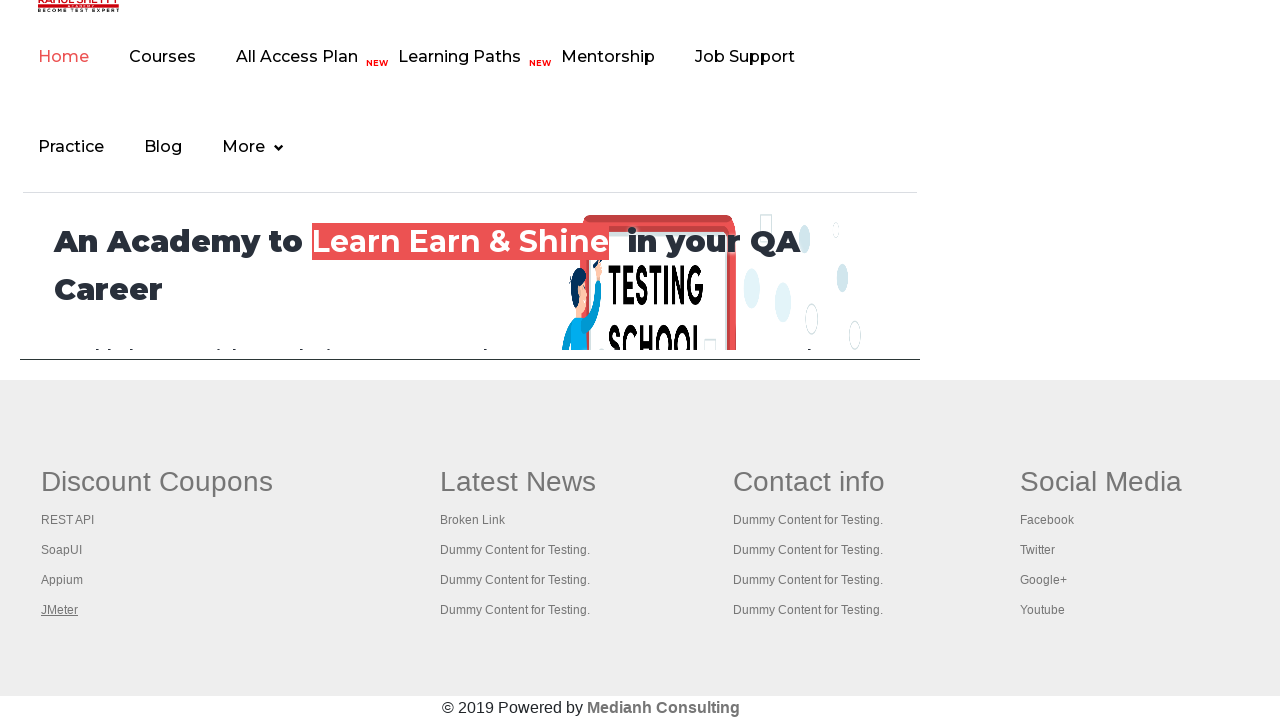

Tab 3 title: The World’s Most Popular API Testing Tool | SoapUI
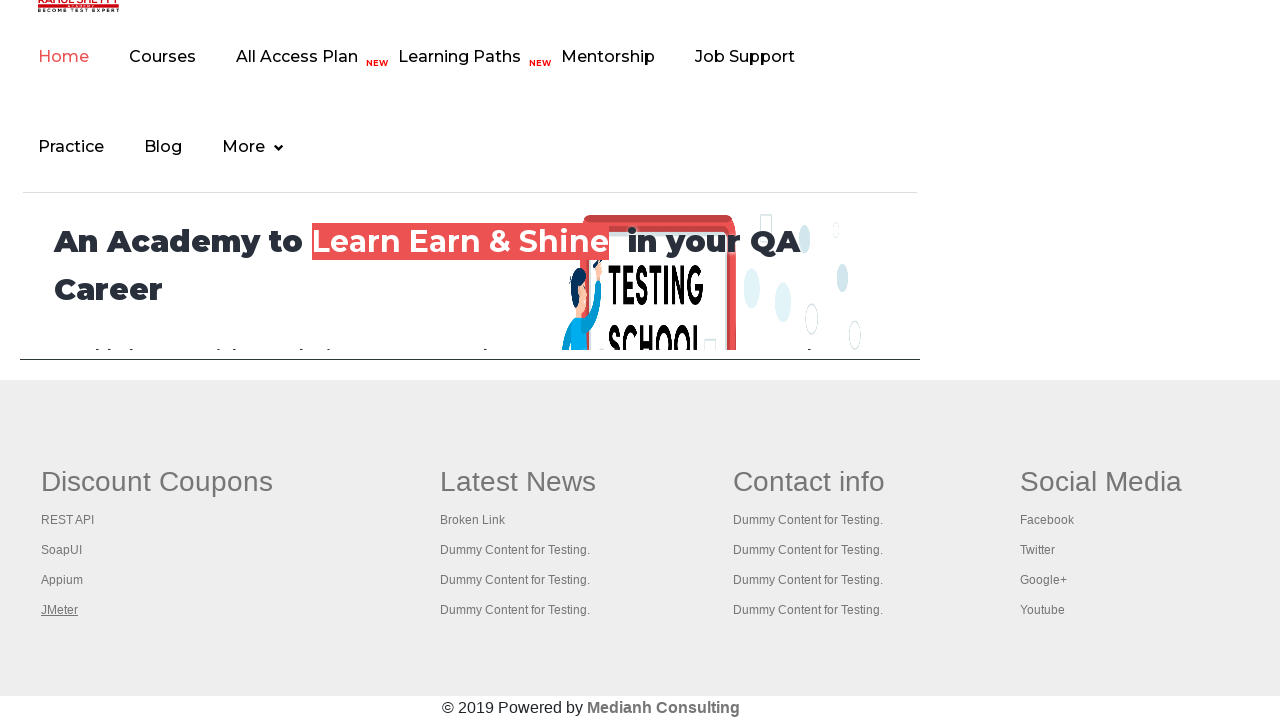

Switched to tab 4 and brought it to front
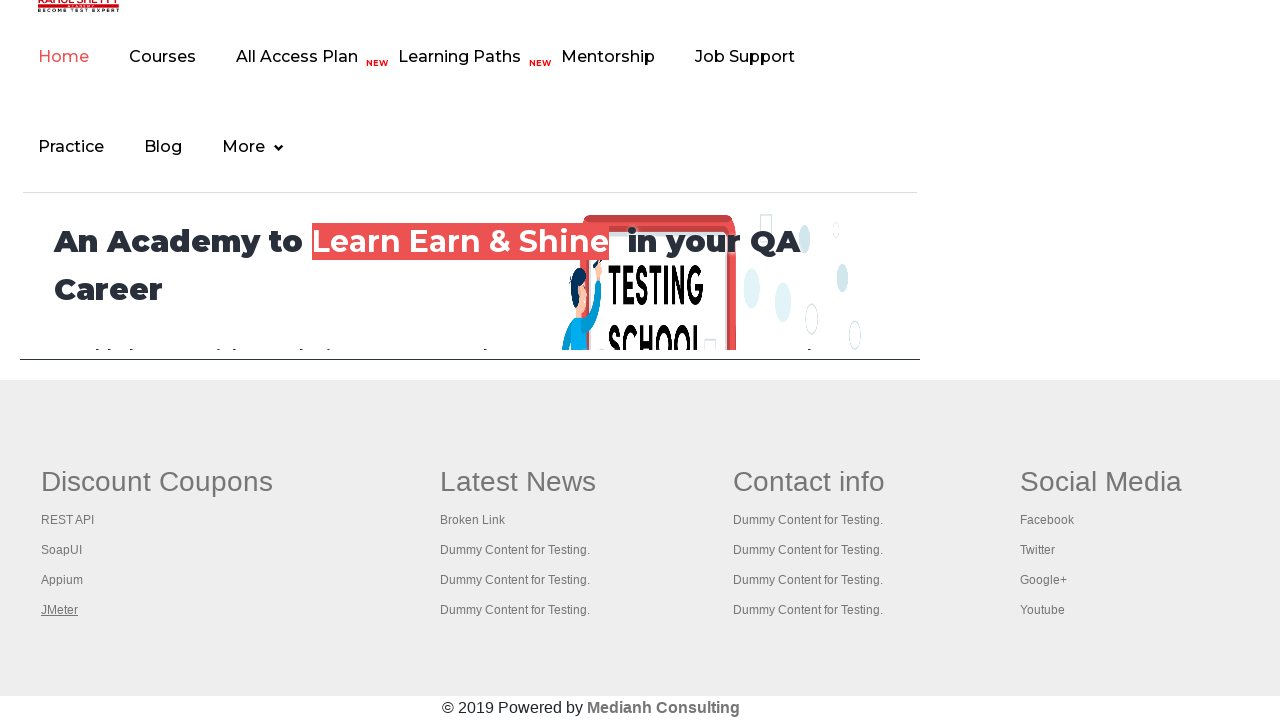

Tab 4 title: Appium tutorial for Mobile Apps testing | RahulShetty Academy | Rahul
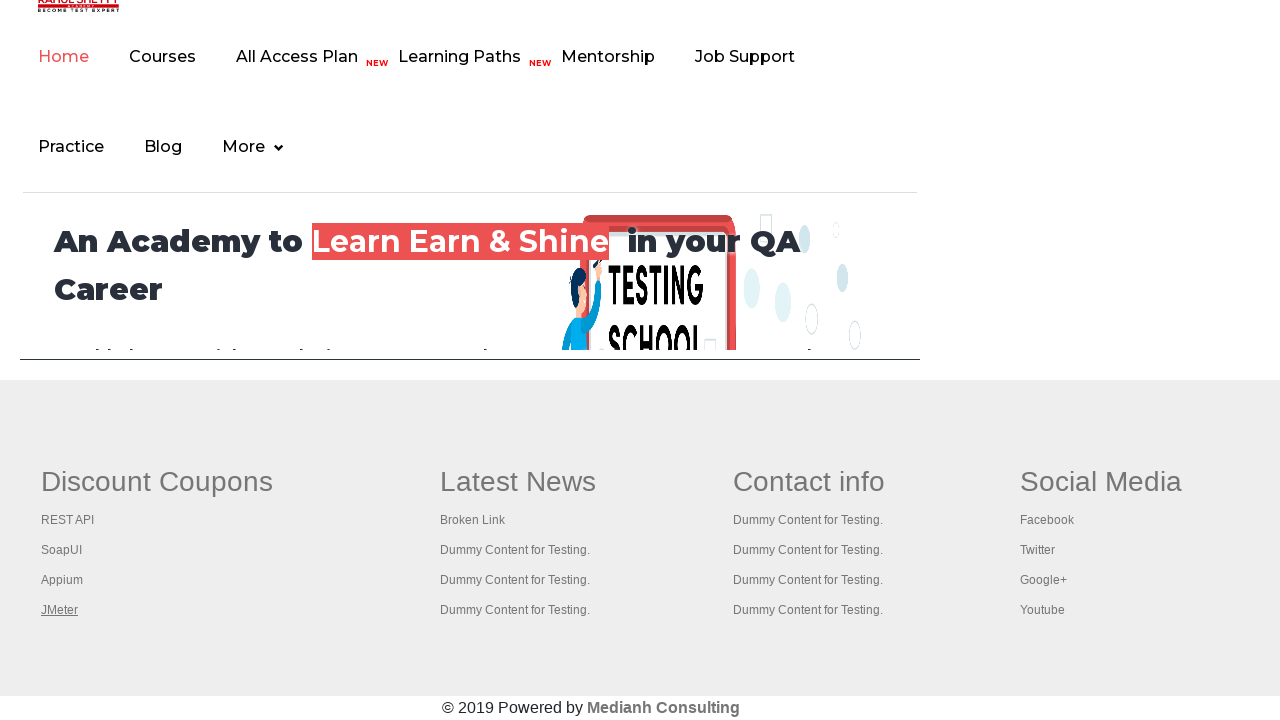

Switched to tab 5 and brought it to front
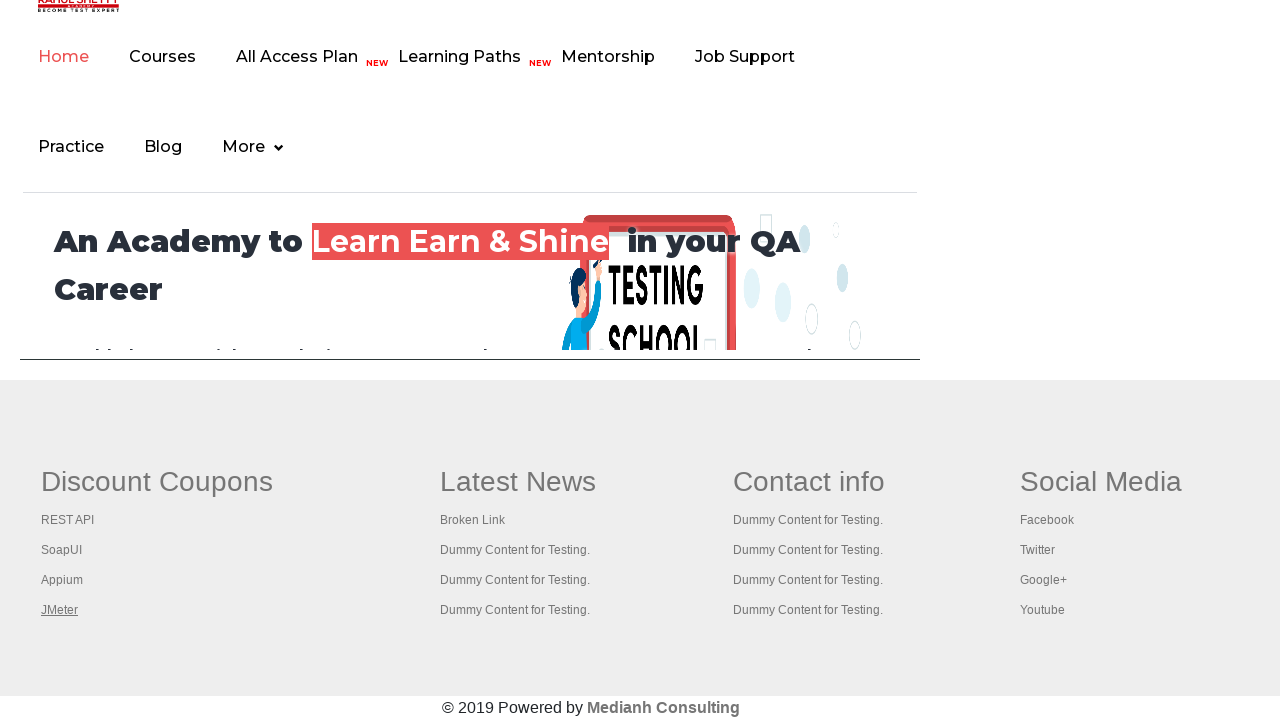

Tab 5 title: Apache JMeter - Apache JMeter™
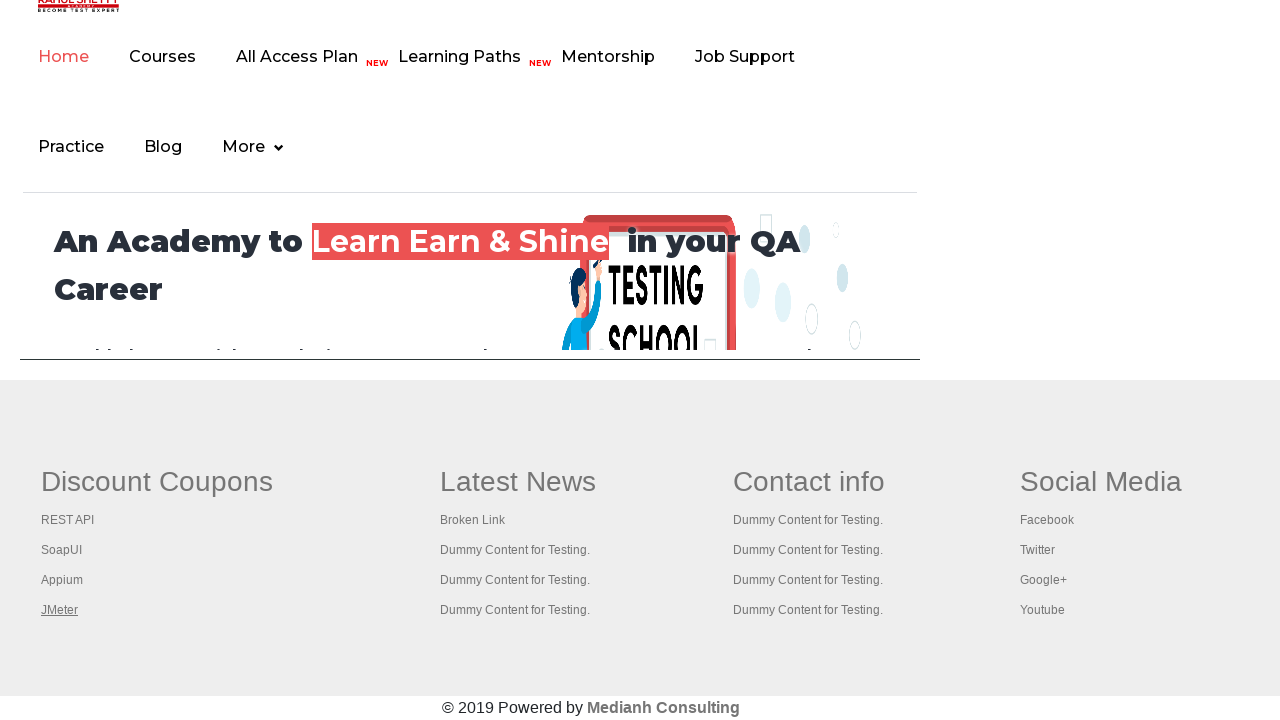

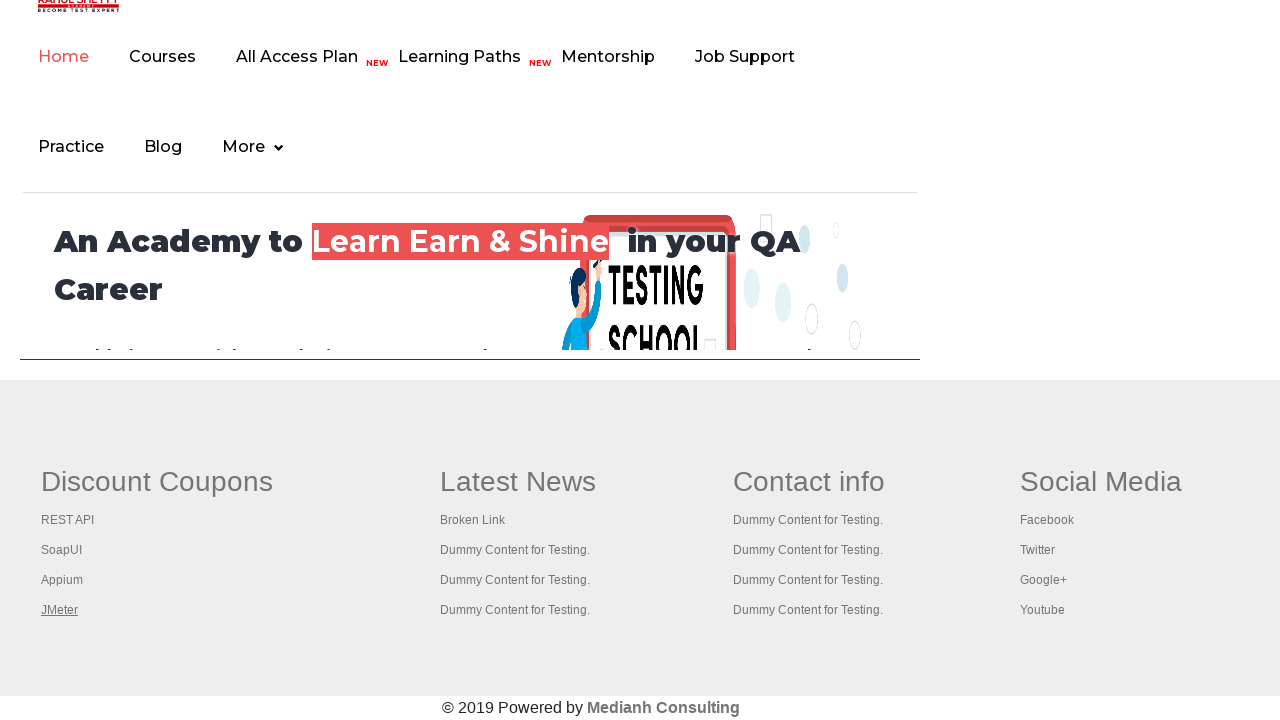